Navigates to the DemoBlaze store website and verifies that the page title is "STORE"

Starting URL: https://www.demoblaze.com/index.html

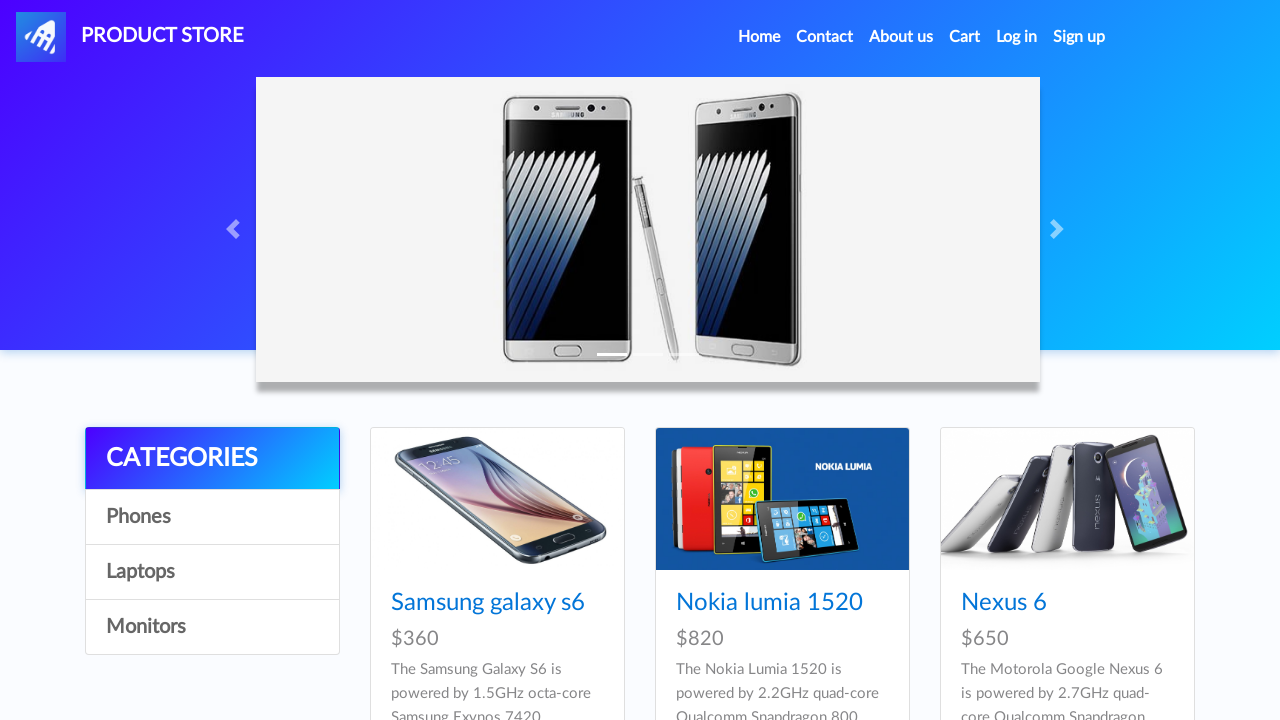

Navigated to DemoBlaze store website
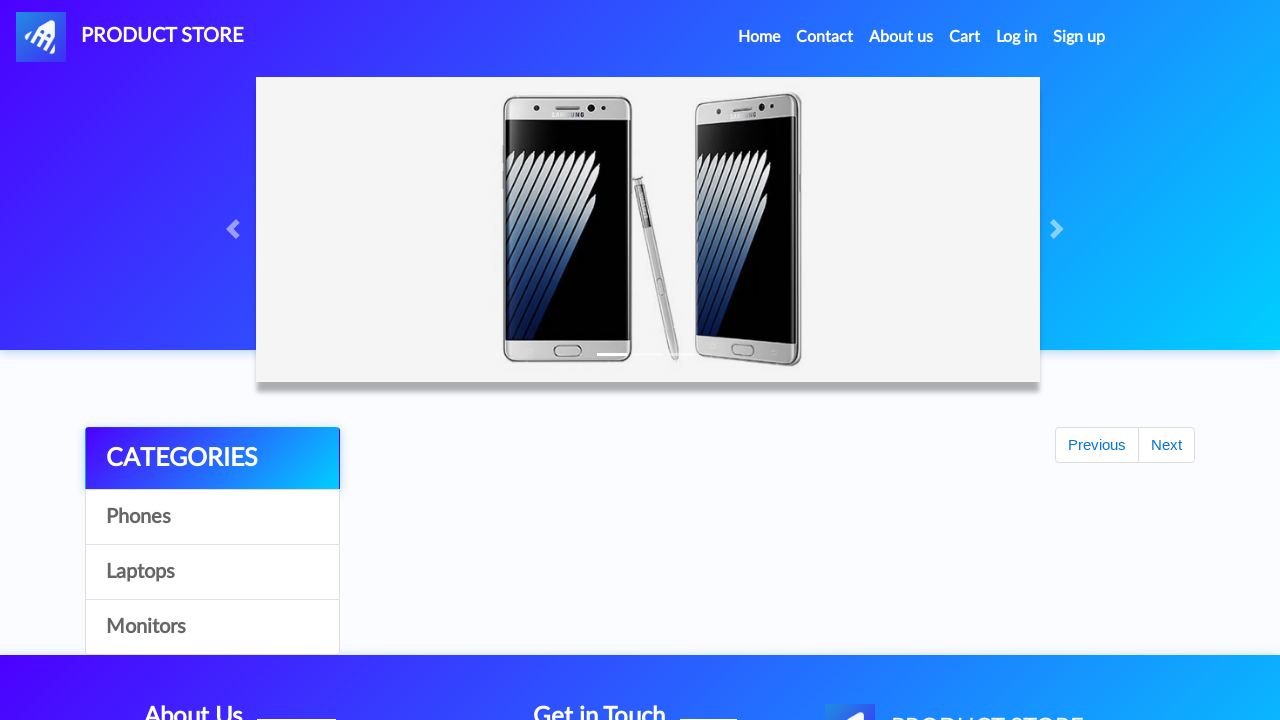

Retrieved page title
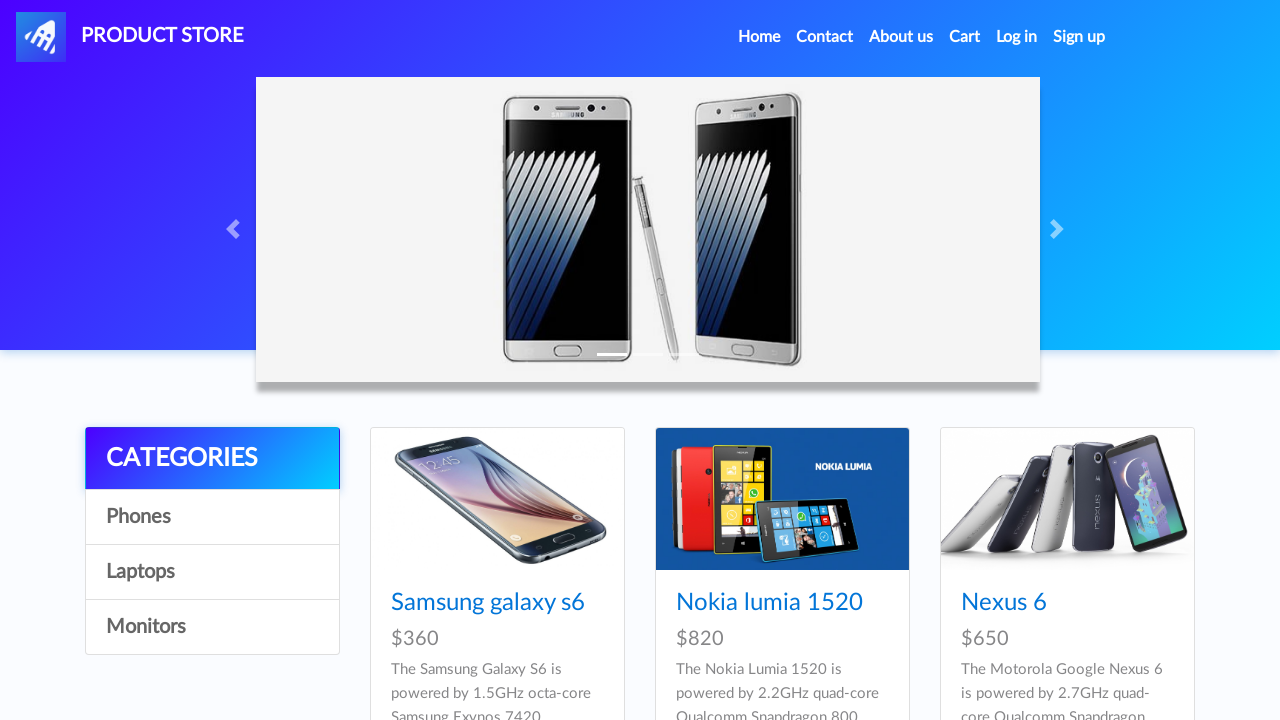

Page title 'STORE' matches expected value 'STORE' - Test passed
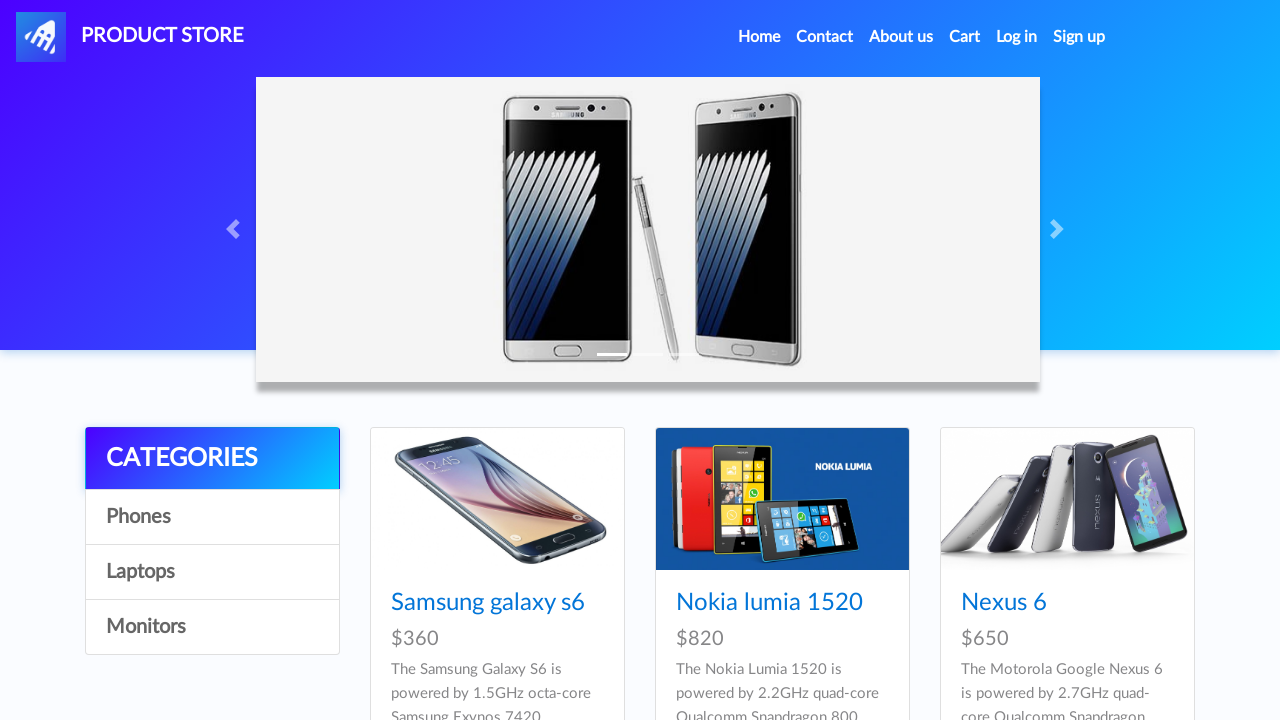

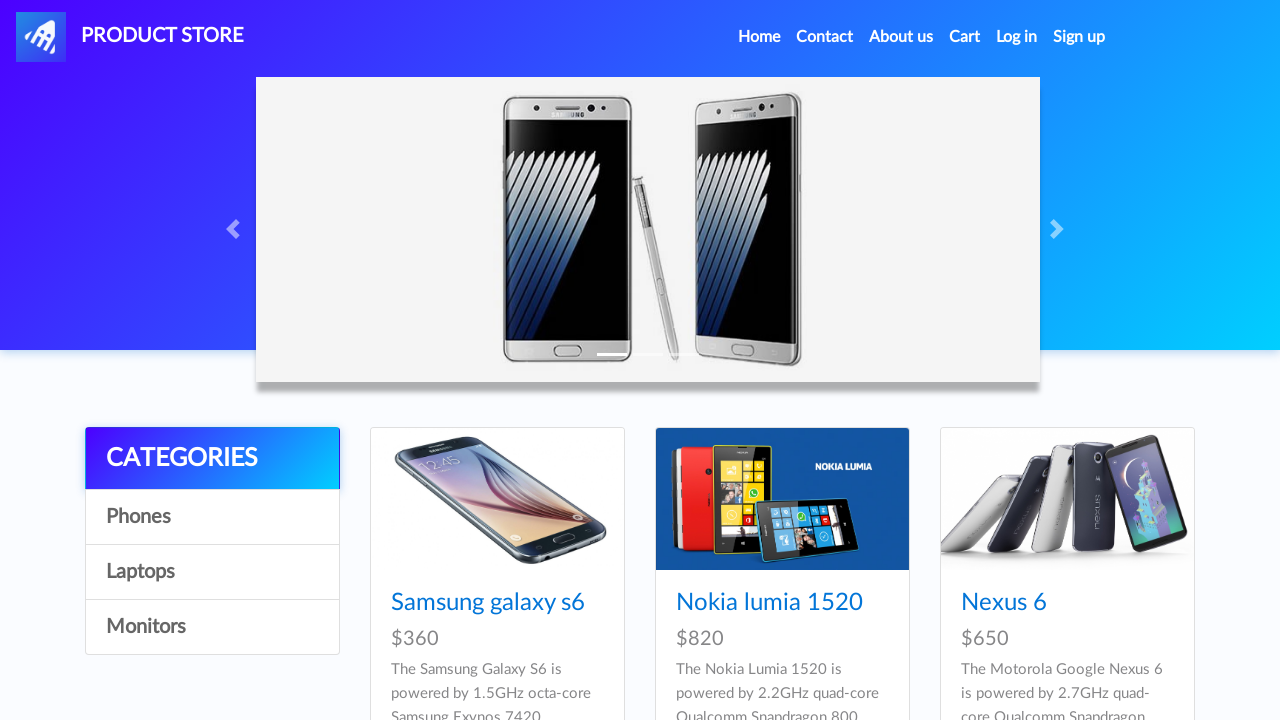